Navigates to Penn State's Information Sciences and Technology bulletin page and clicks on the Cybersecurity Analytics and Operations program link

Starting URL: https://bulletins.psu.edu/undergraduate/colleges/information-sciences-technology/#majorsminorsandcertificatestext

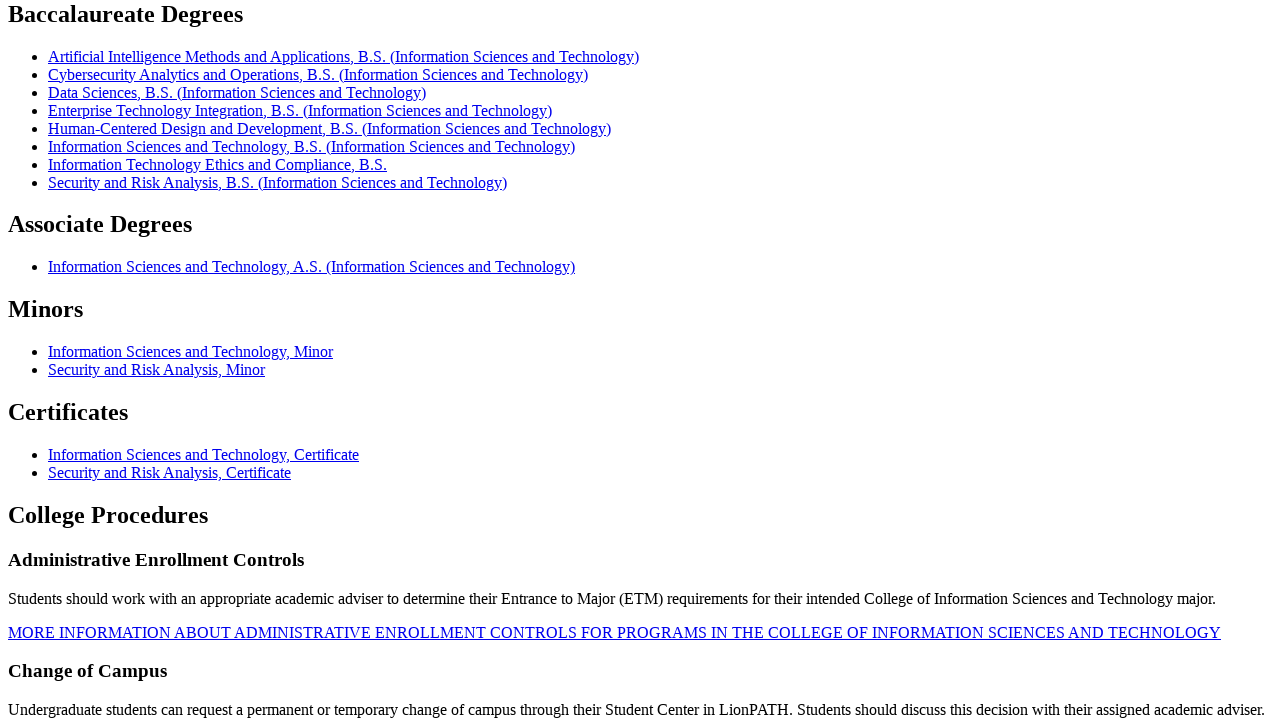

Navigated to Penn State Information Sciences and Technology bulletin page
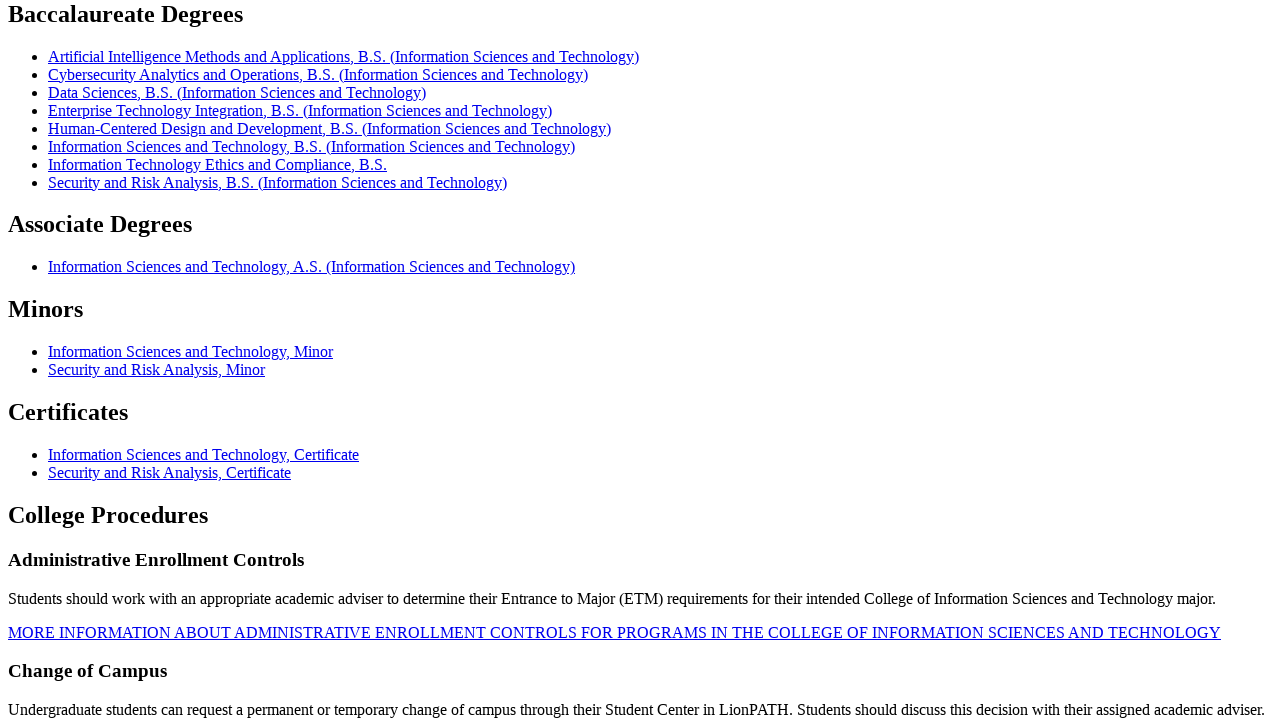

Clicked on the Cybersecurity Analytics and Operations program link at (318, 361) on a:text('Cybersecurity Analytics and Operations, B.S. (Information Sciences and T
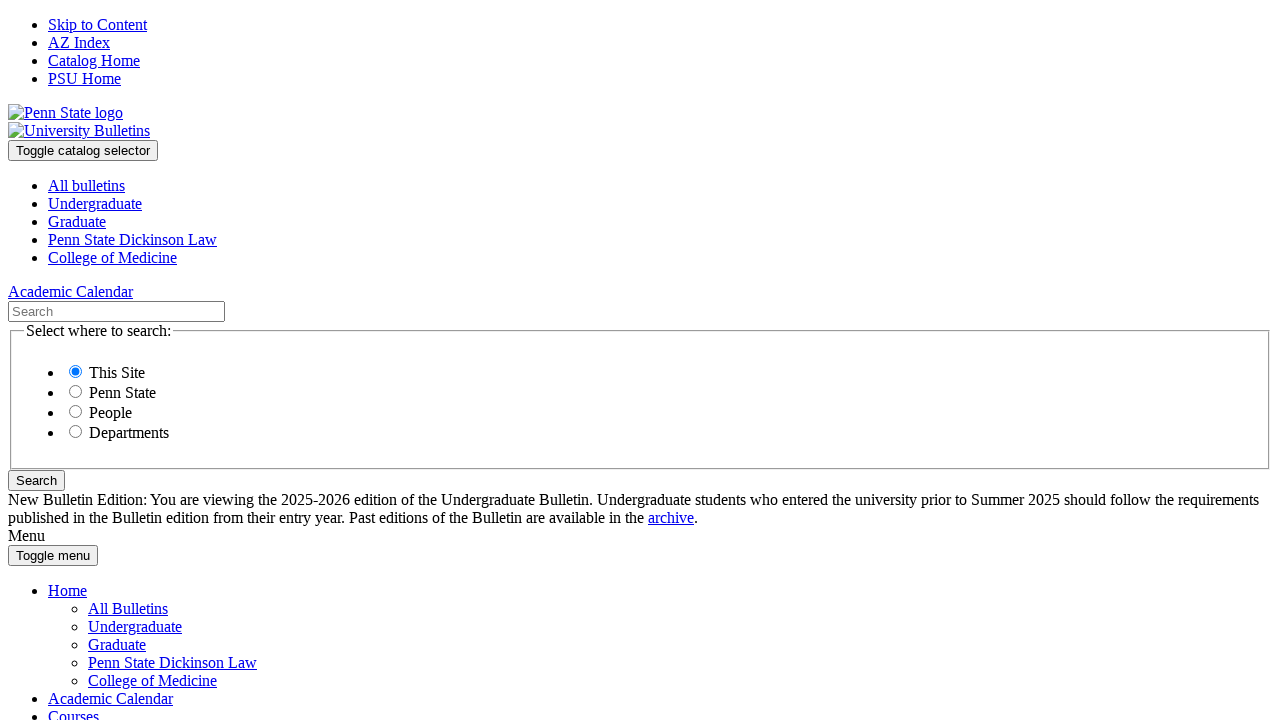

Waited for page to load completely (networkidle state)
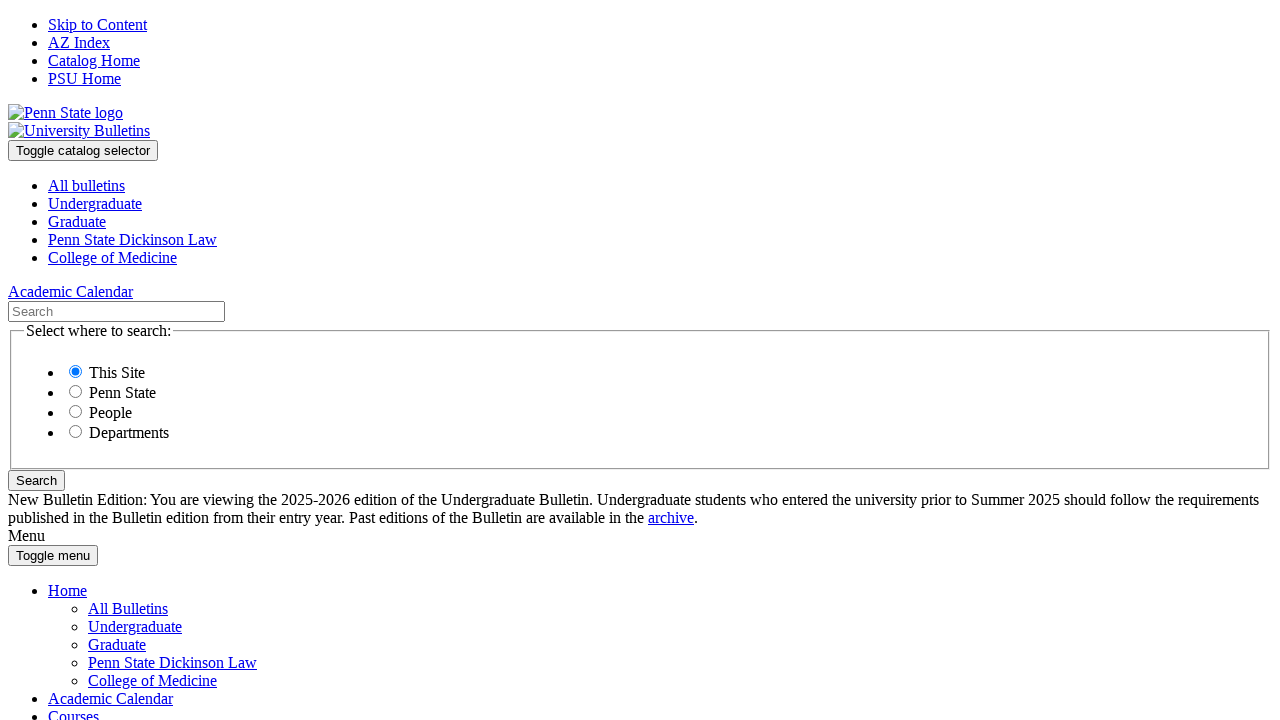

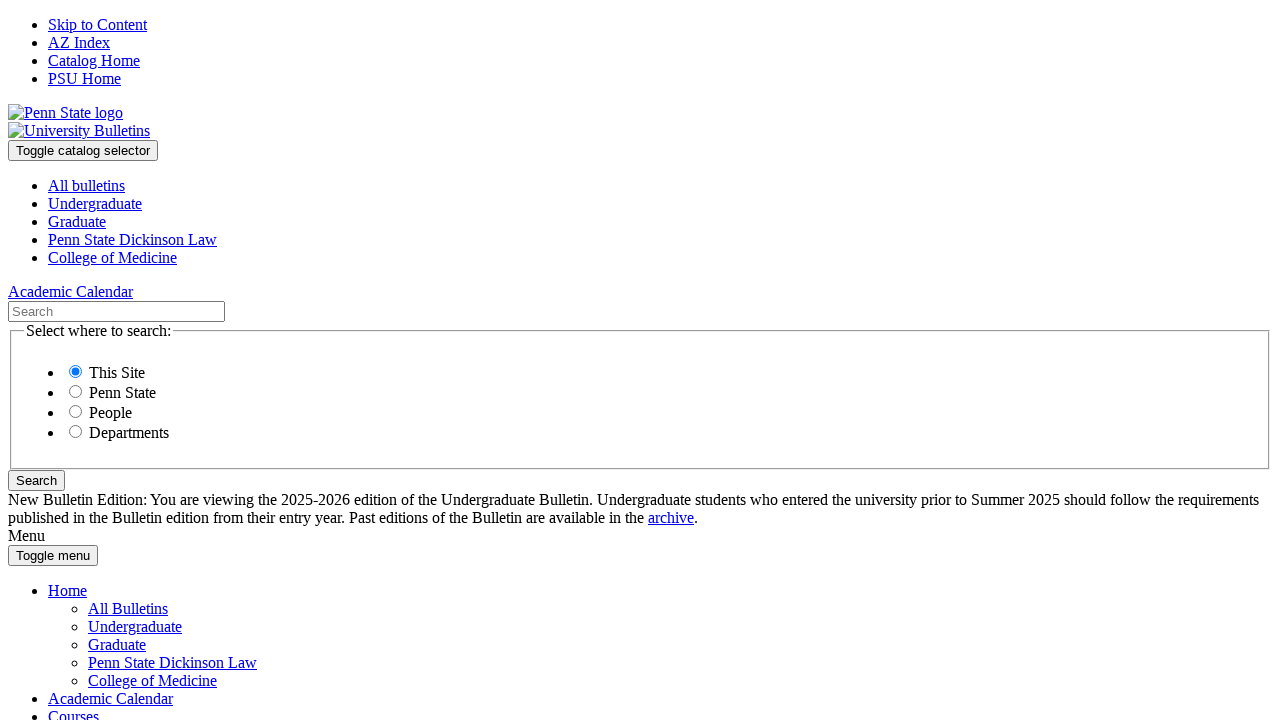